Tests UI controls on a practice page including dropdown selection, radio button clicks, and checkbox toggling

Starting URL: https://rahulshettyacademy.com/loginpagePractise/

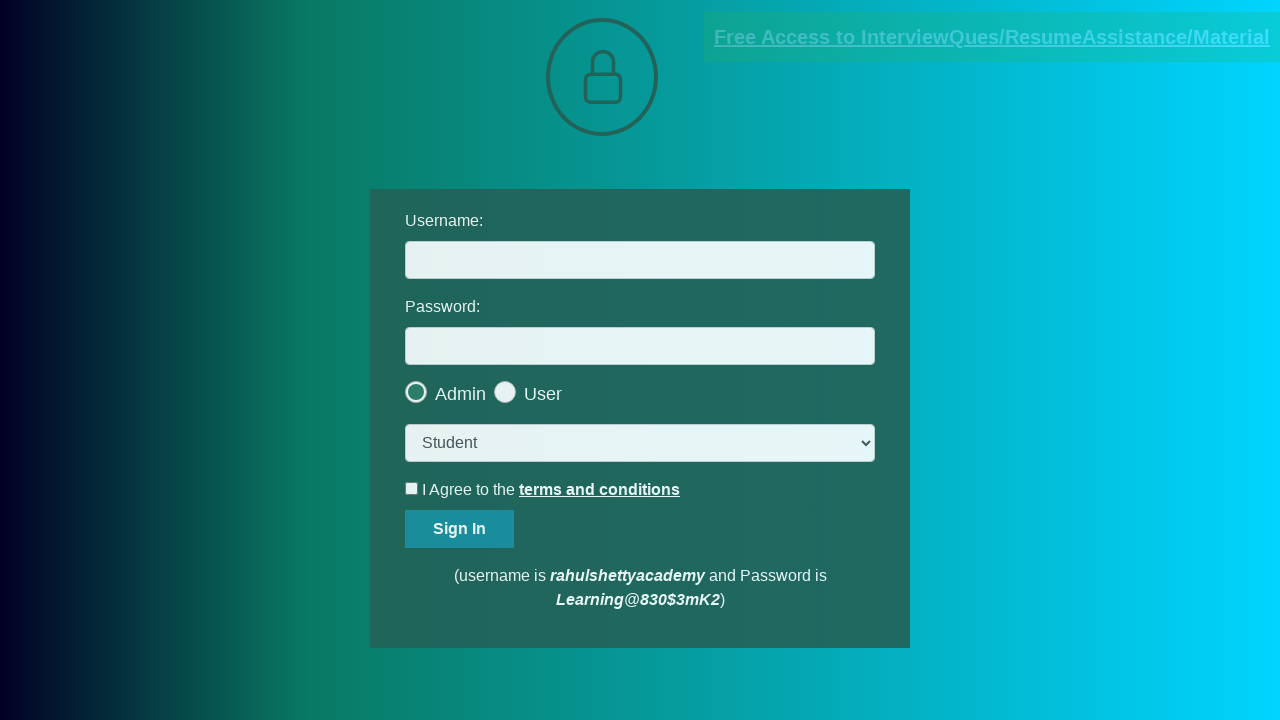

Selected 'consult' option from dropdown on select.form-control
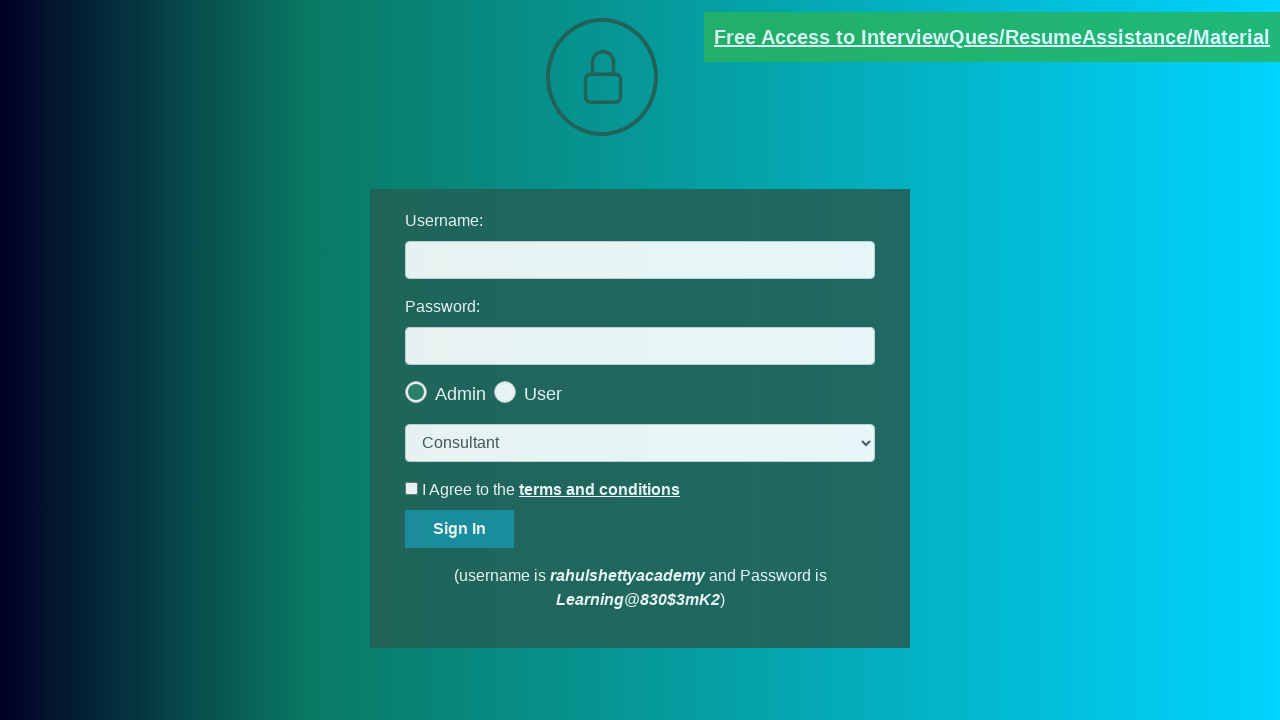

Clicked the last radio button at (543, 394) on .radiotextsty >> nth=-1
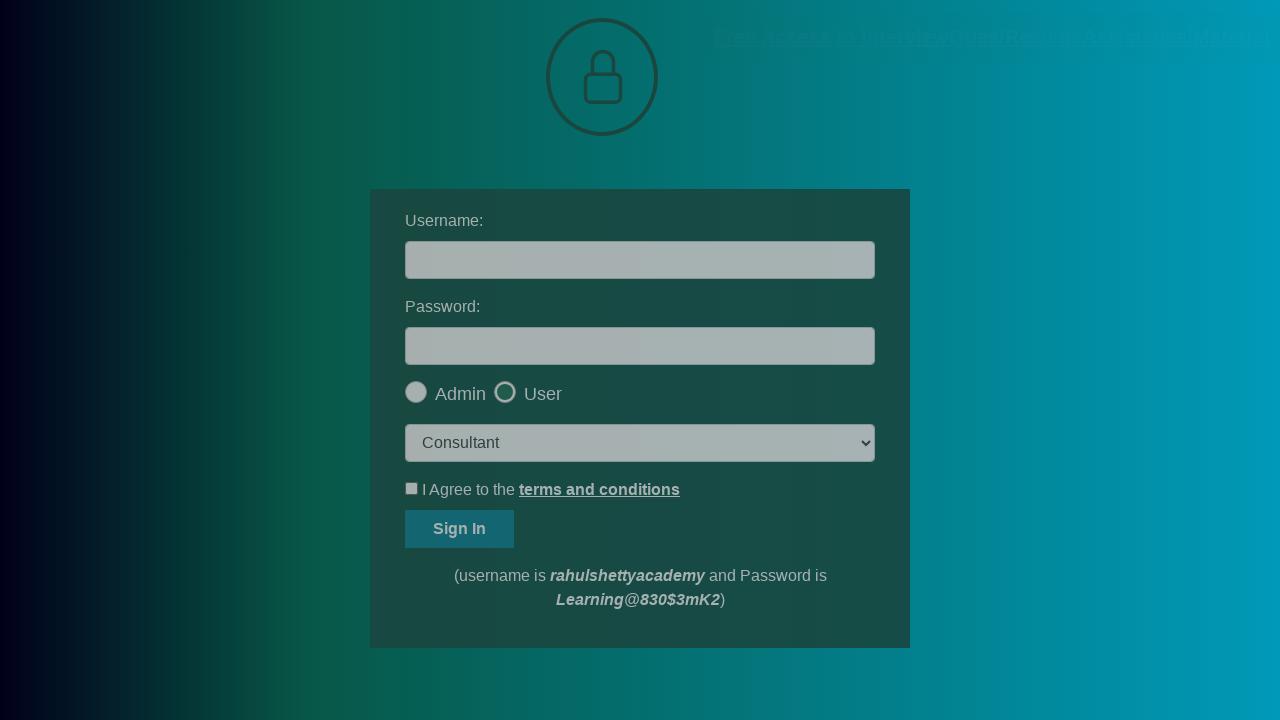

Clicked okay button on modal at (698, 144) on #okayBtn
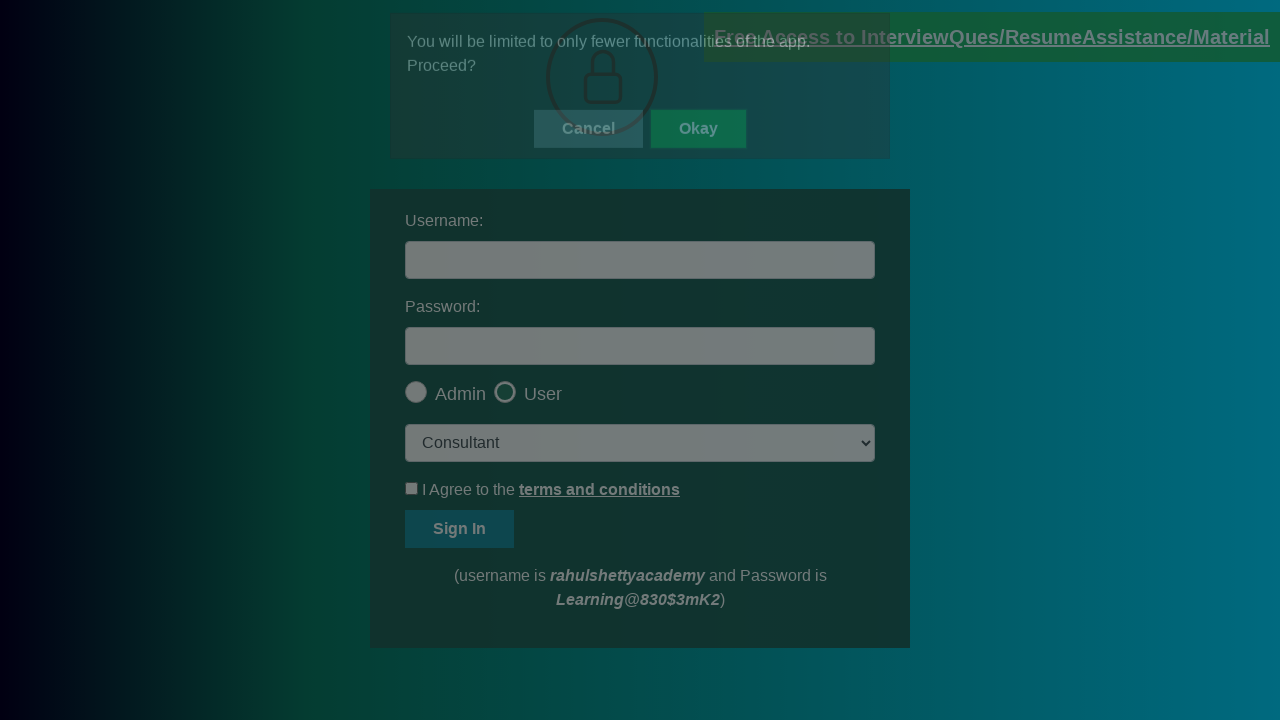

Verified radio button is checked
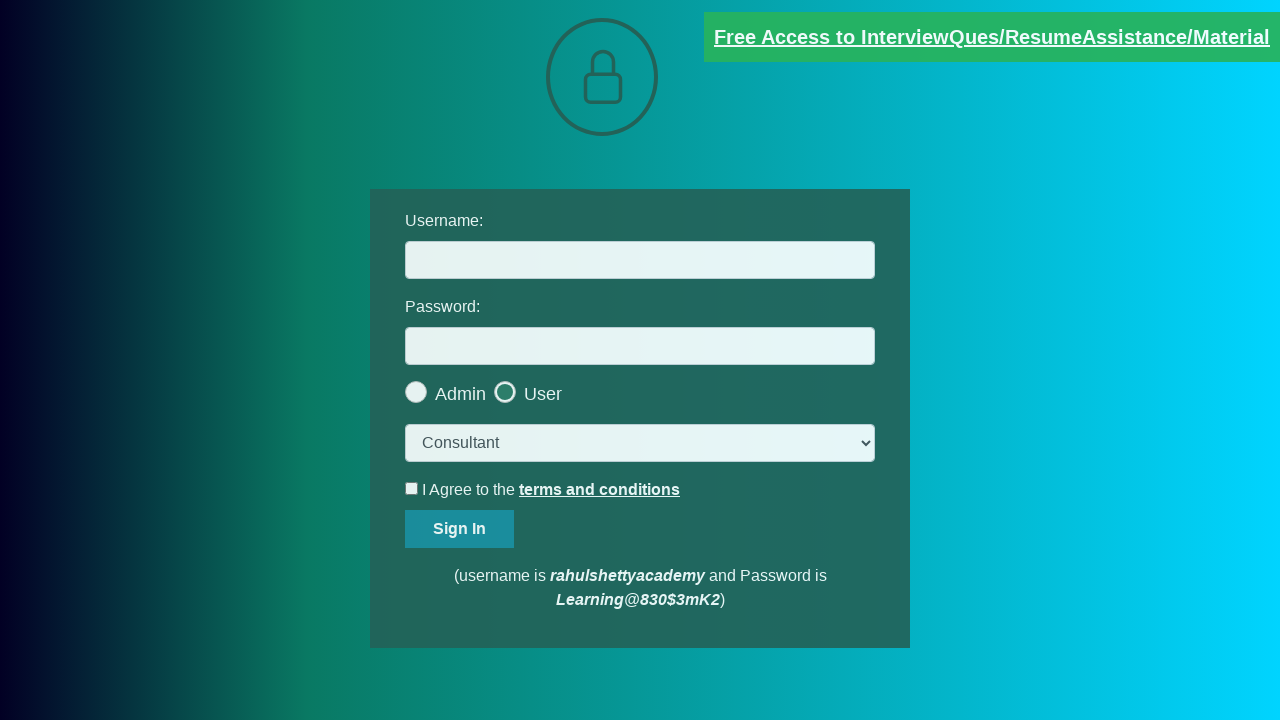

Clicked checkbox to check it at (412, 488) on #terms
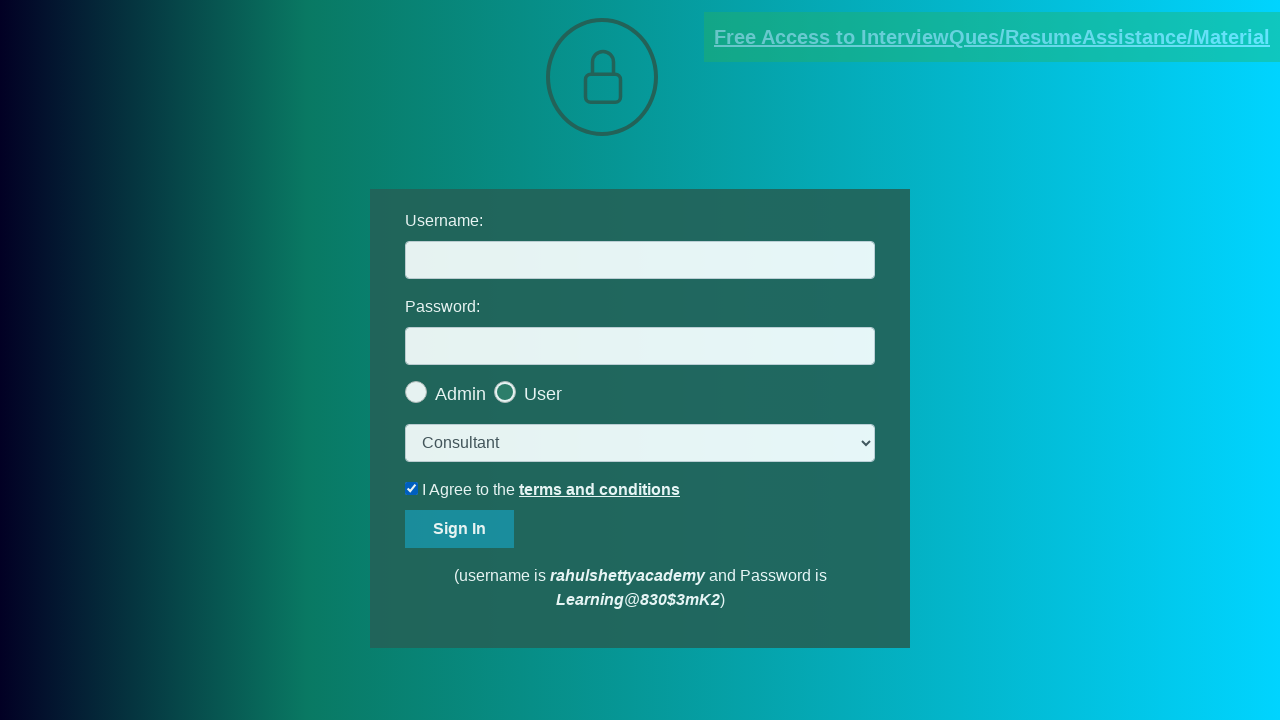

Verified checkbox is checked
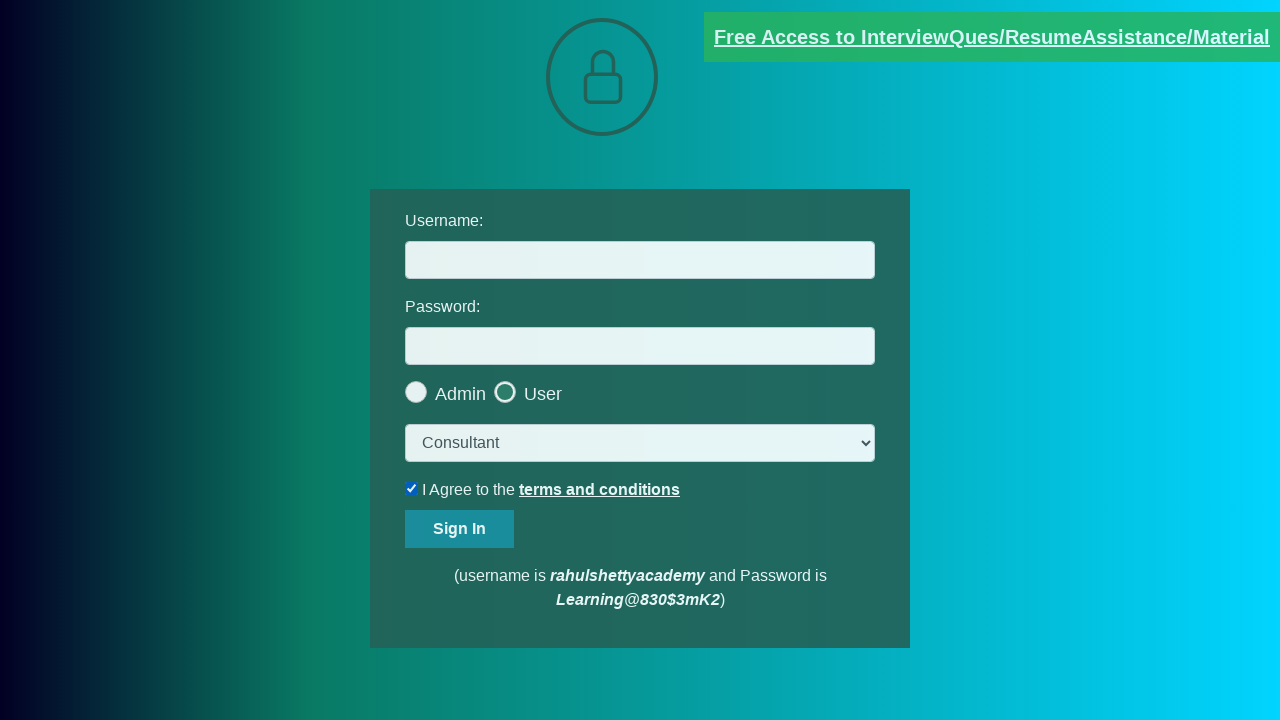

Unchecked the checkbox at (412, 488) on #terms
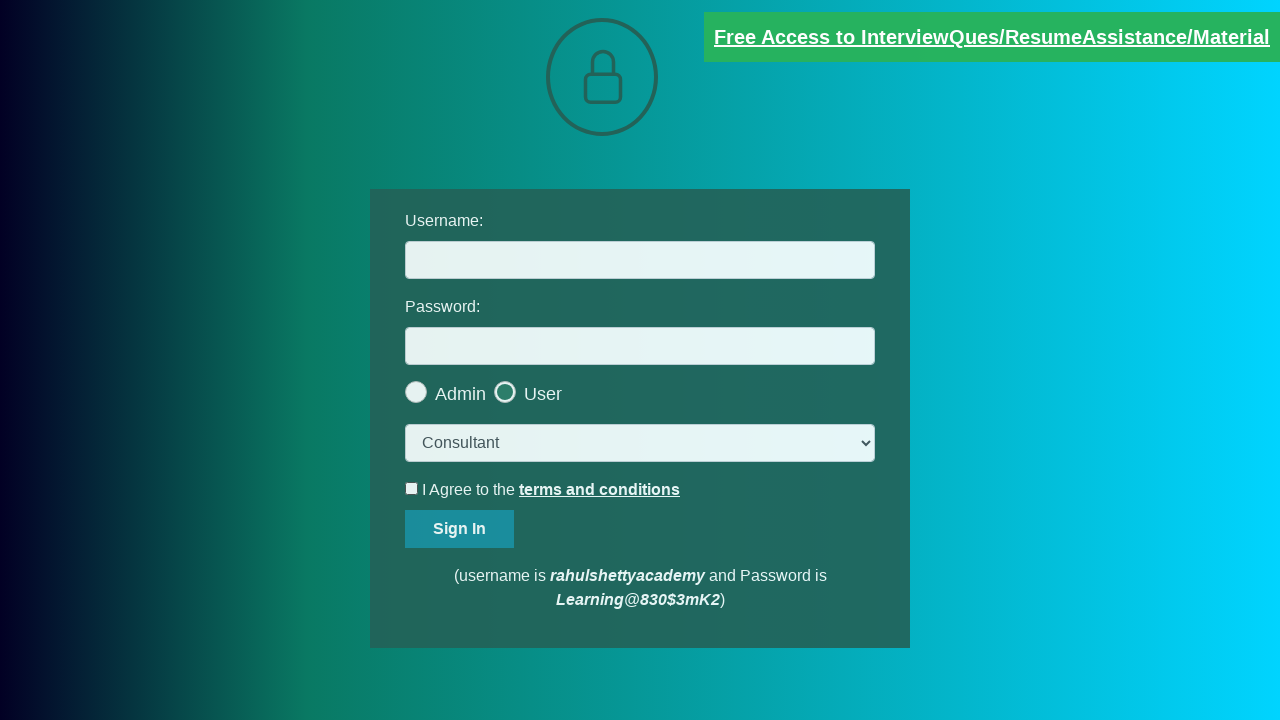

Verified checkbox is unchecked
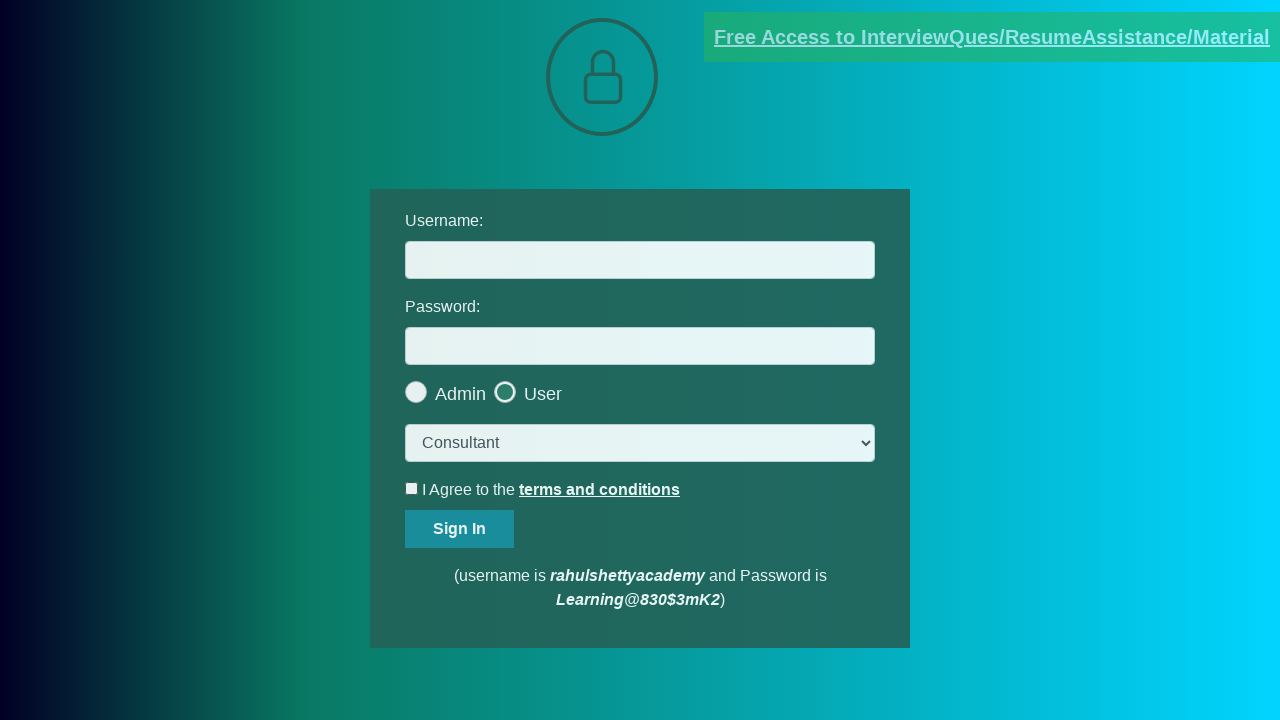

Verified document link has 'blinkingText' class
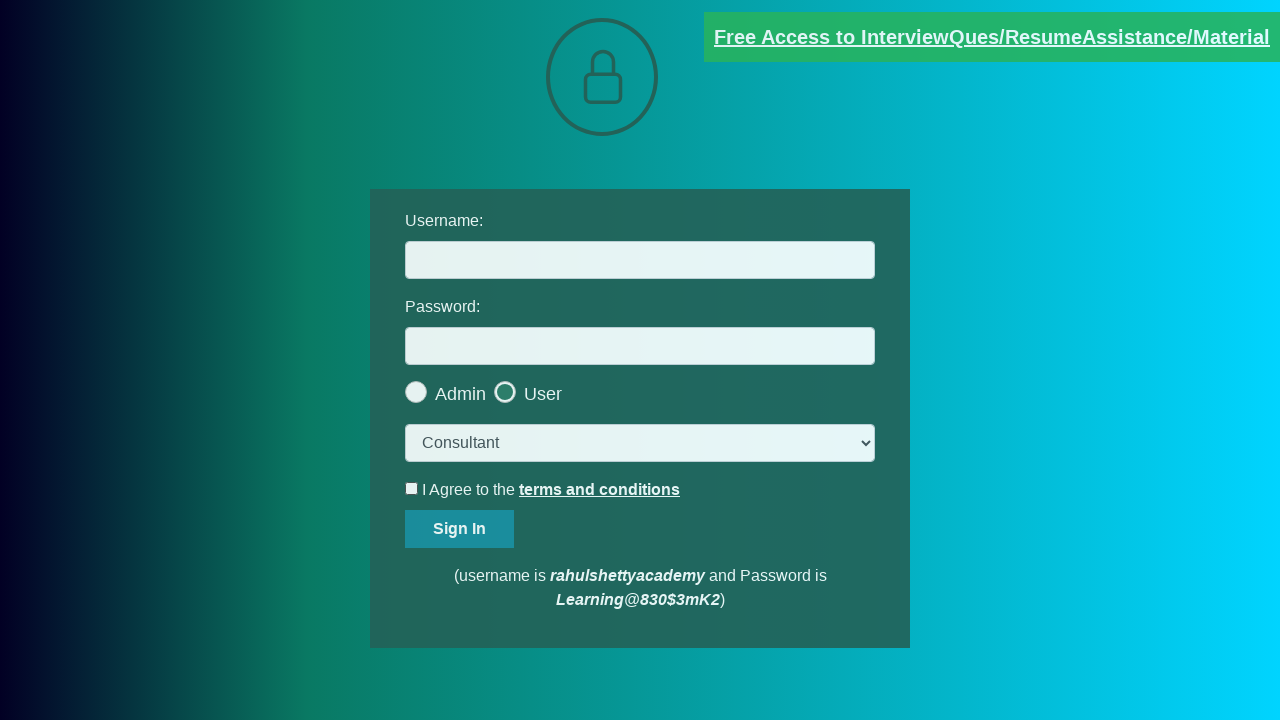

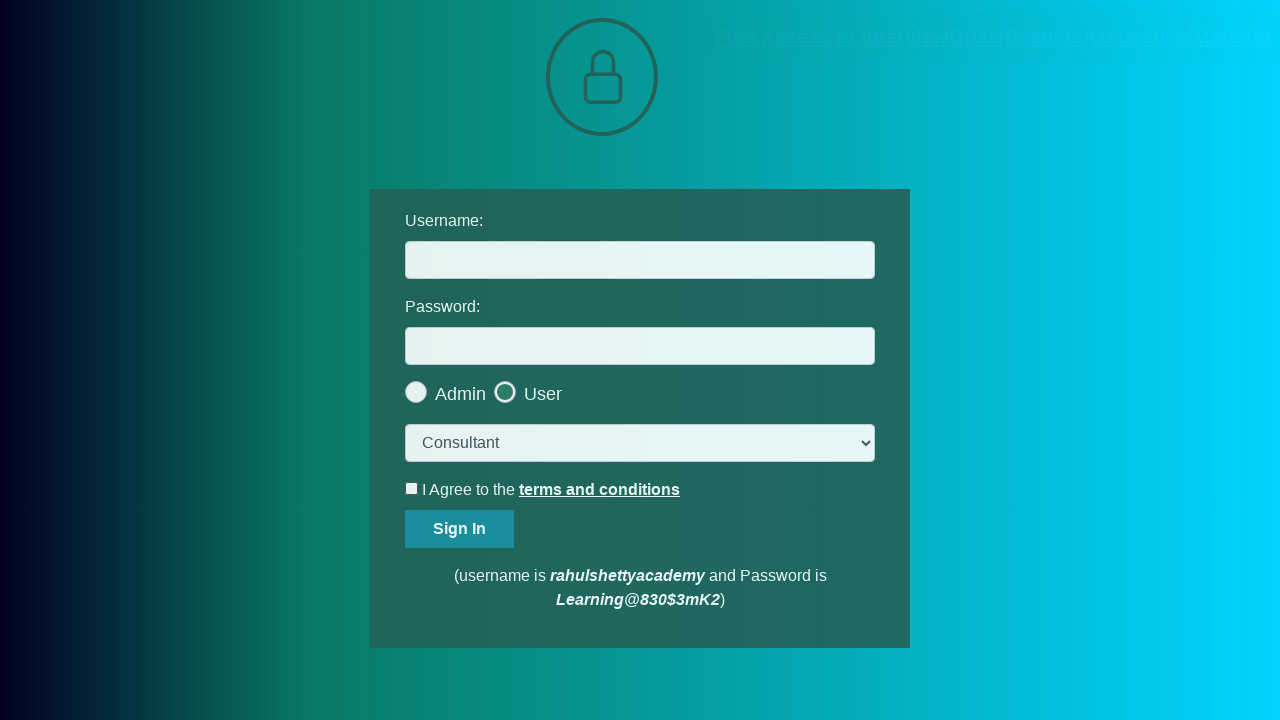